Verifies that the main page has the expected title containing "Tài liệu học automation test"

Starting URL: https://material.playwrightvn.com/

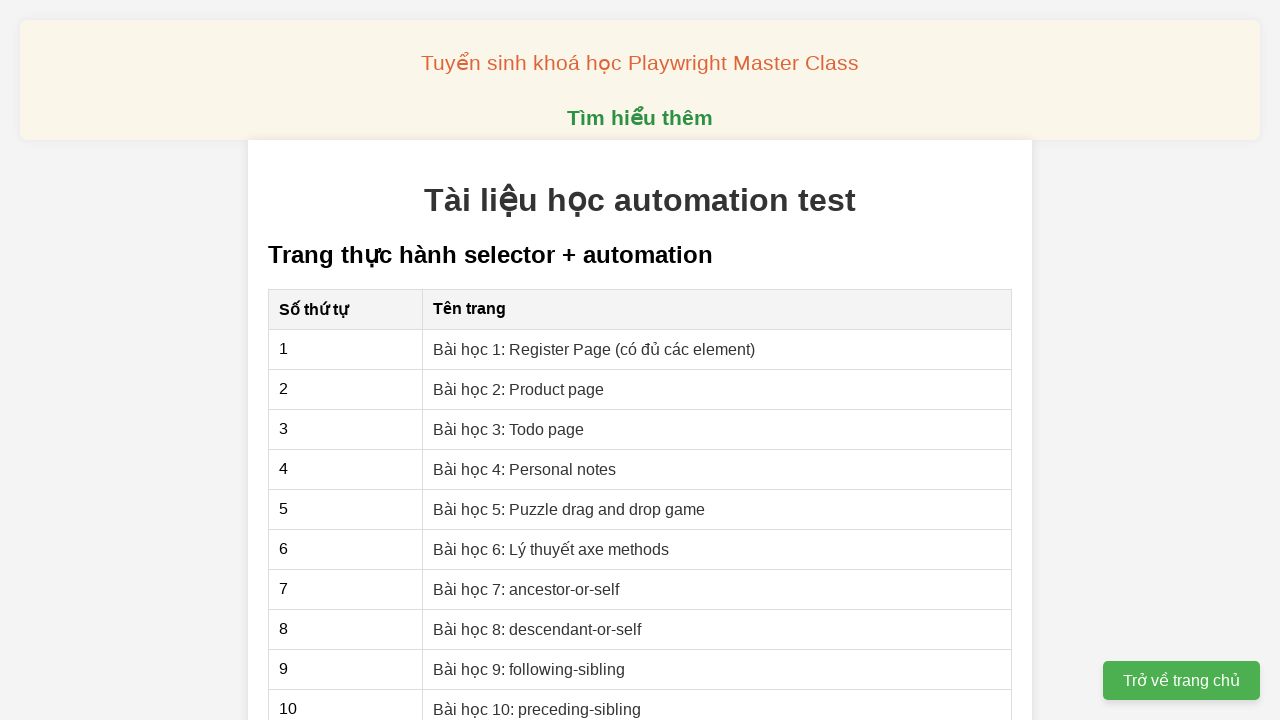

Navigated to https://material.playwrightvn.com/
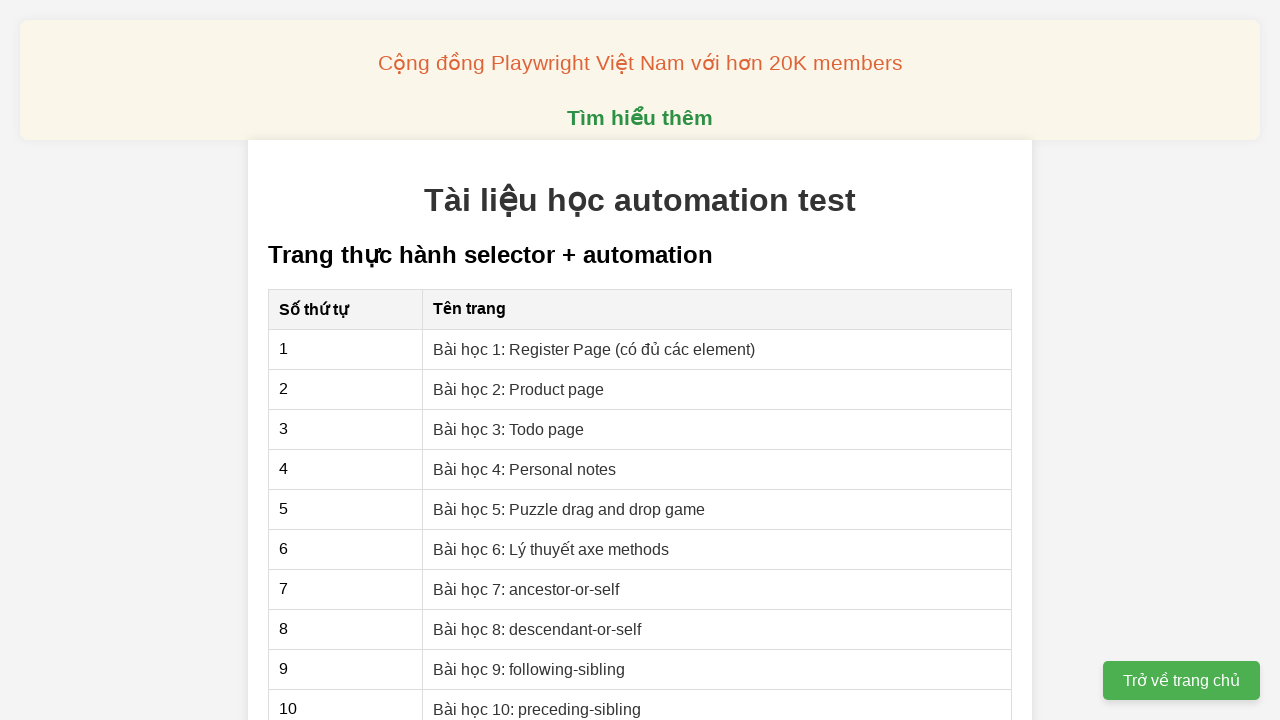

Verified page title contains 'Tài liệu học automation test'
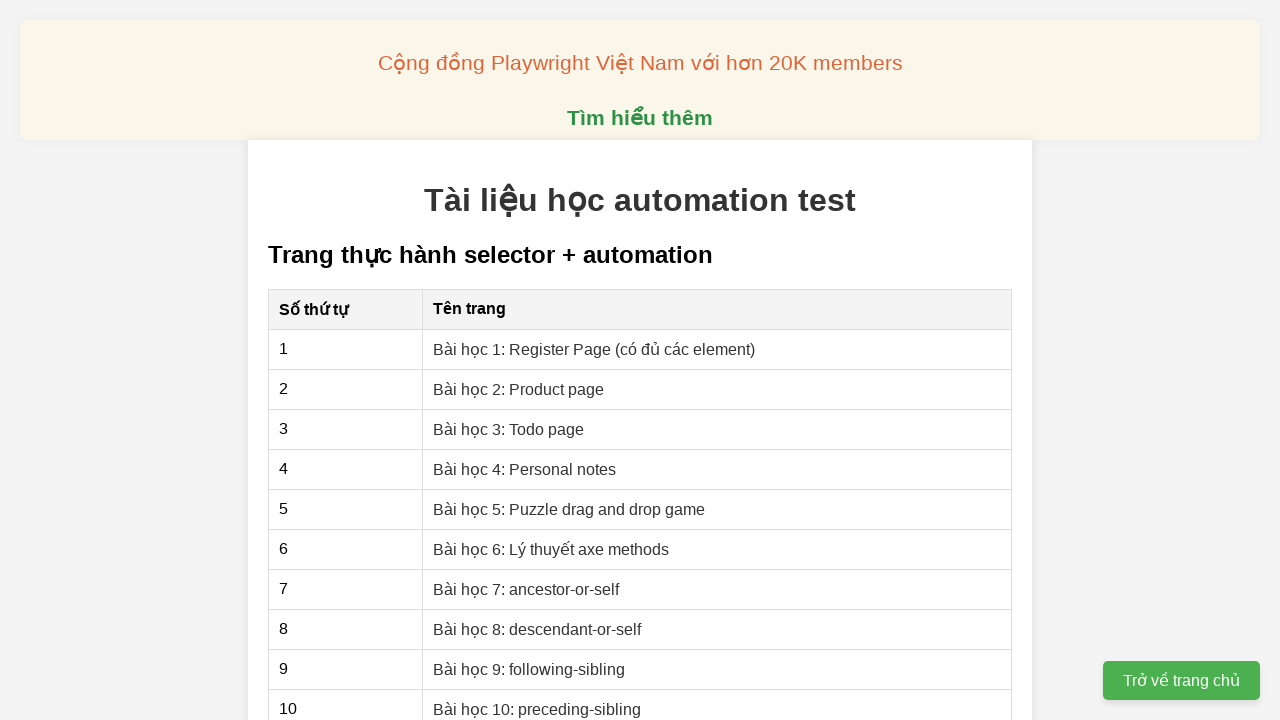

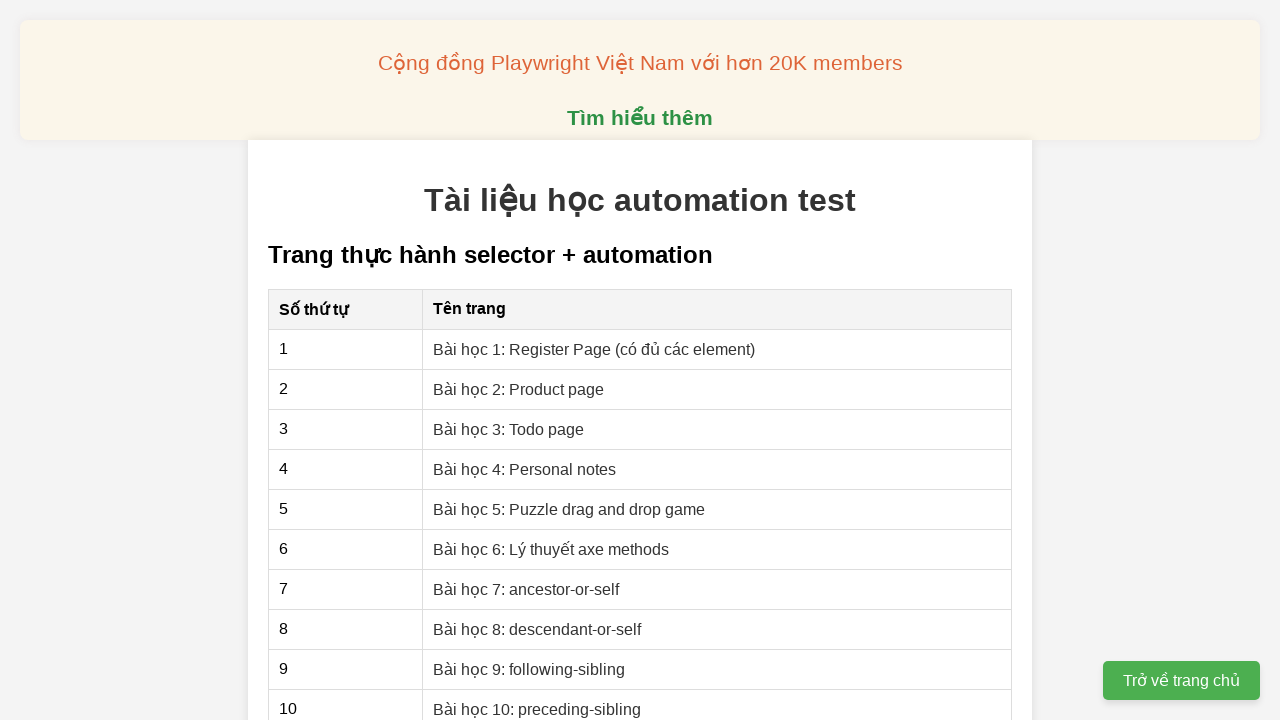